Tests filtering to display only active (non-completed) todo items

Starting URL: https://demo.playwright.dev/todomvc

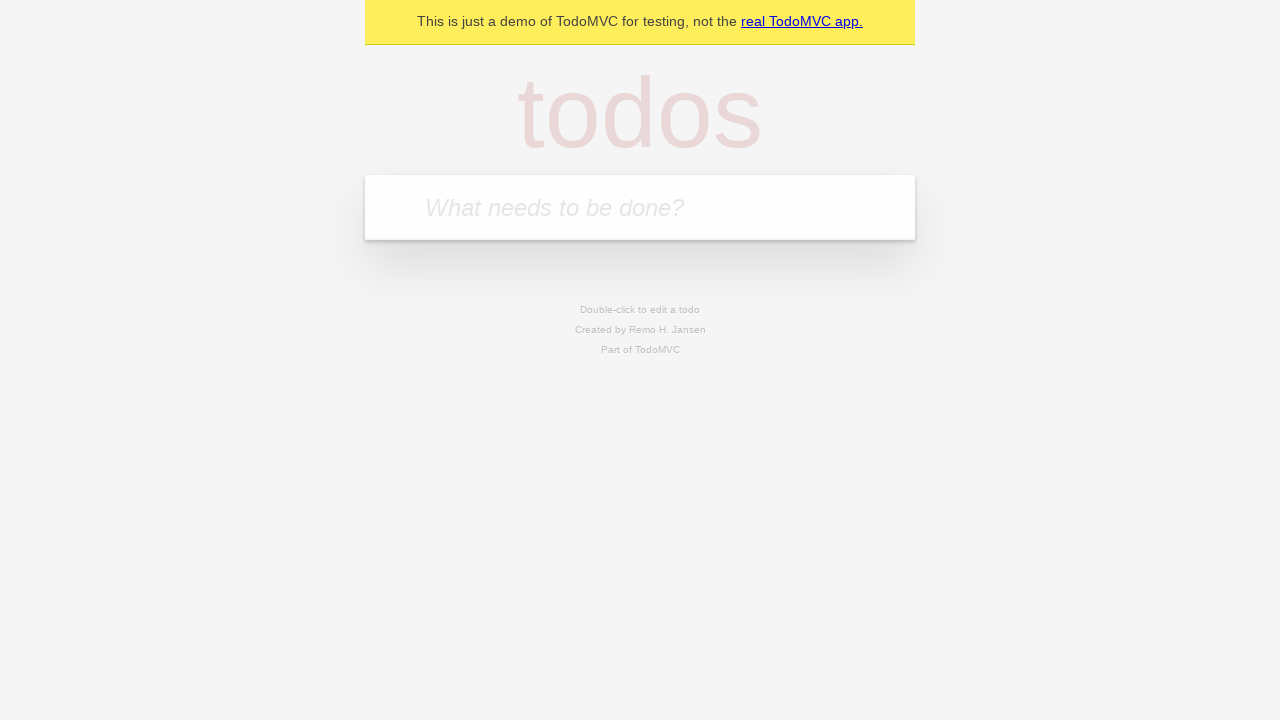

Navigated to TodoMVC demo application
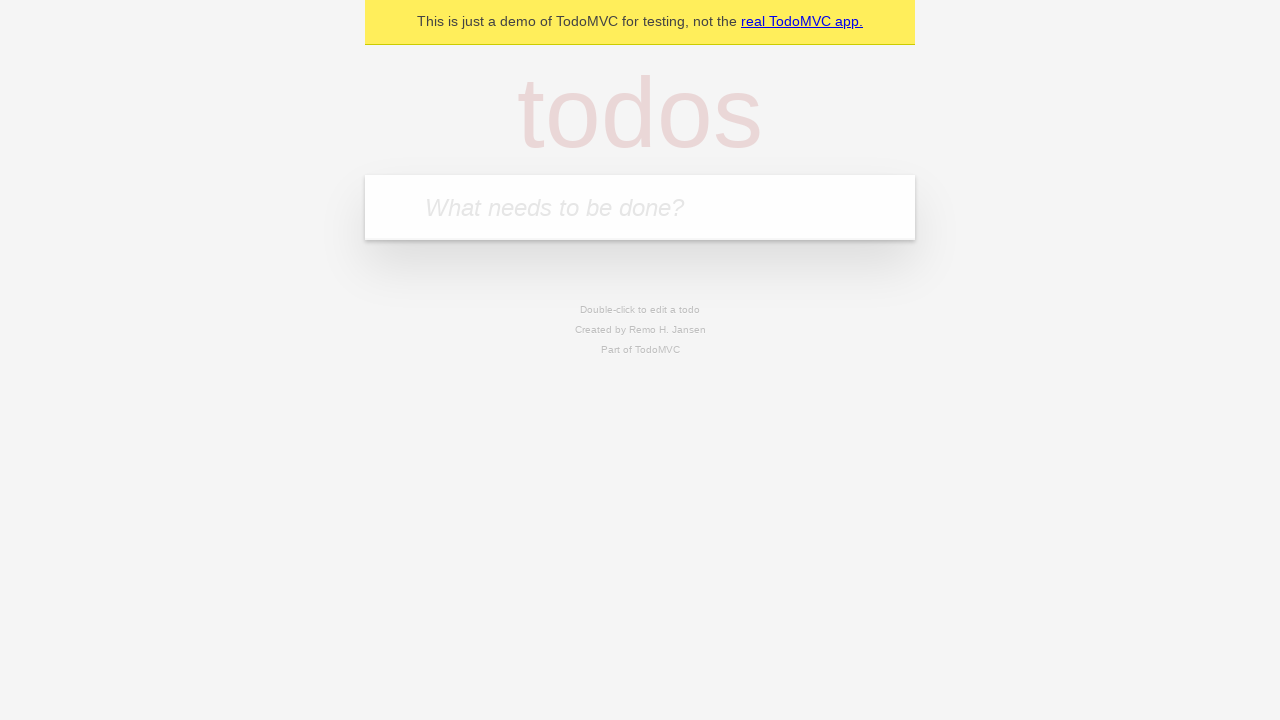

Filled todo input with 'buy some cheese' on internal:attr=[placeholder="What needs to be done?"i]
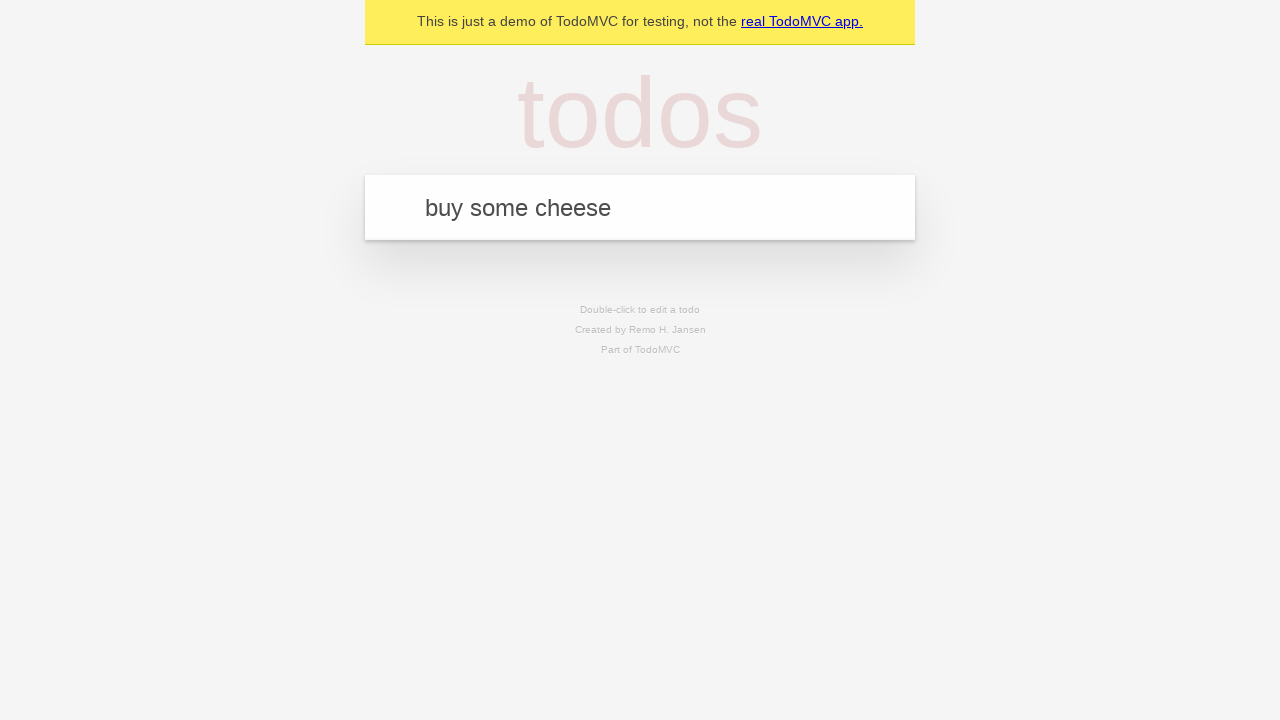

Pressed Enter to add todo 'buy some cheese' on internal:attr=[placeholder="What needs to be done?"i]
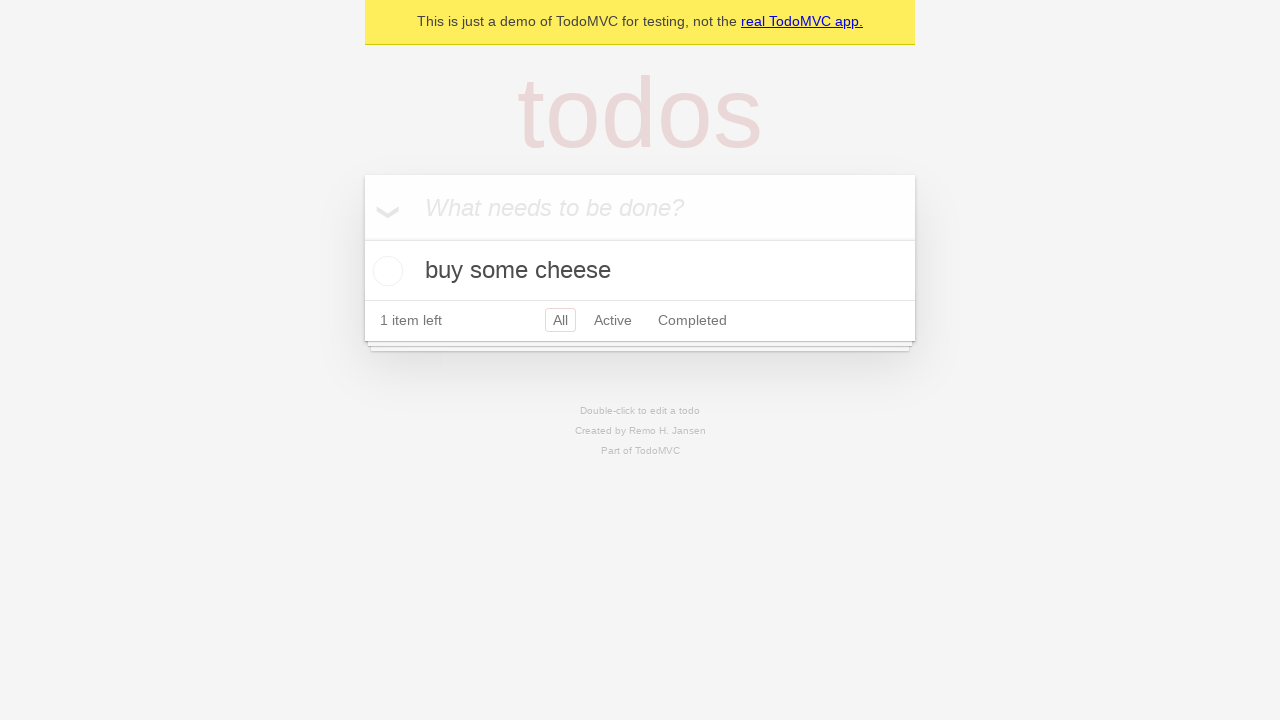

Filled todo input with 'feed the cat' on internal:attr=[placeholder="What needs to be done?"i]
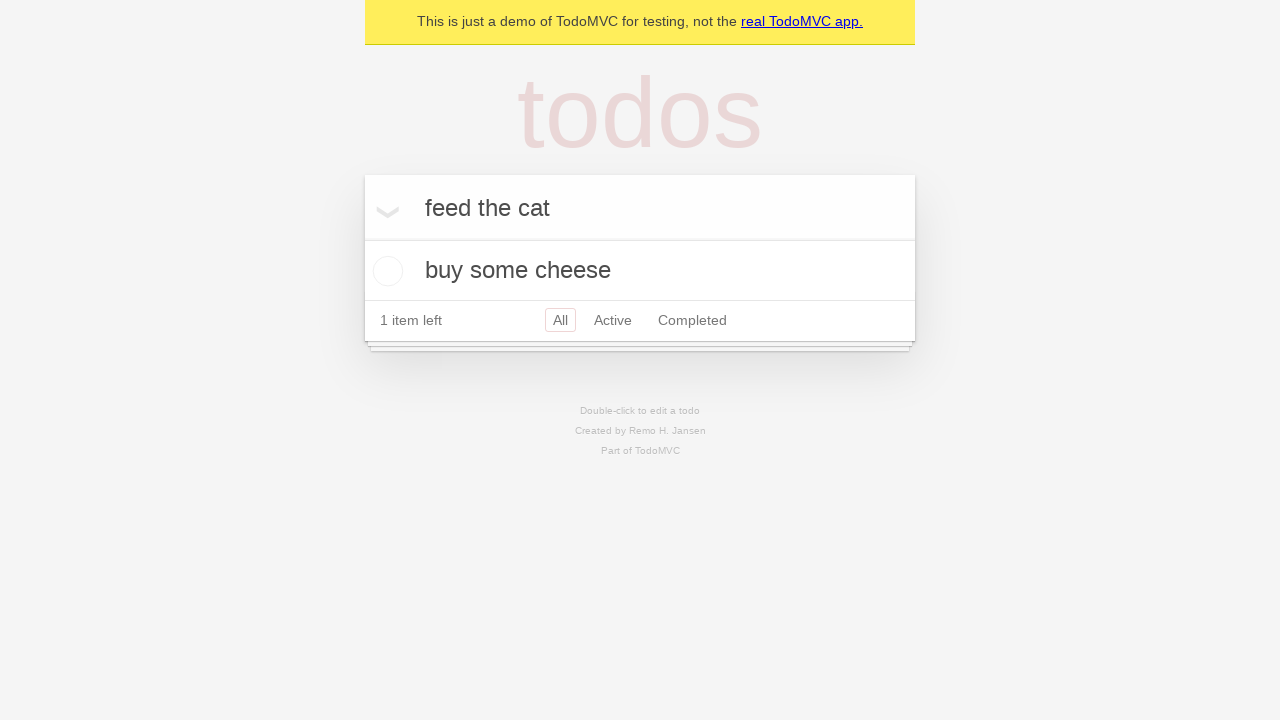

Pressed Enter to add todo 'feed the cat' on internal:attr=[placeholder="What needs to be done?"i]
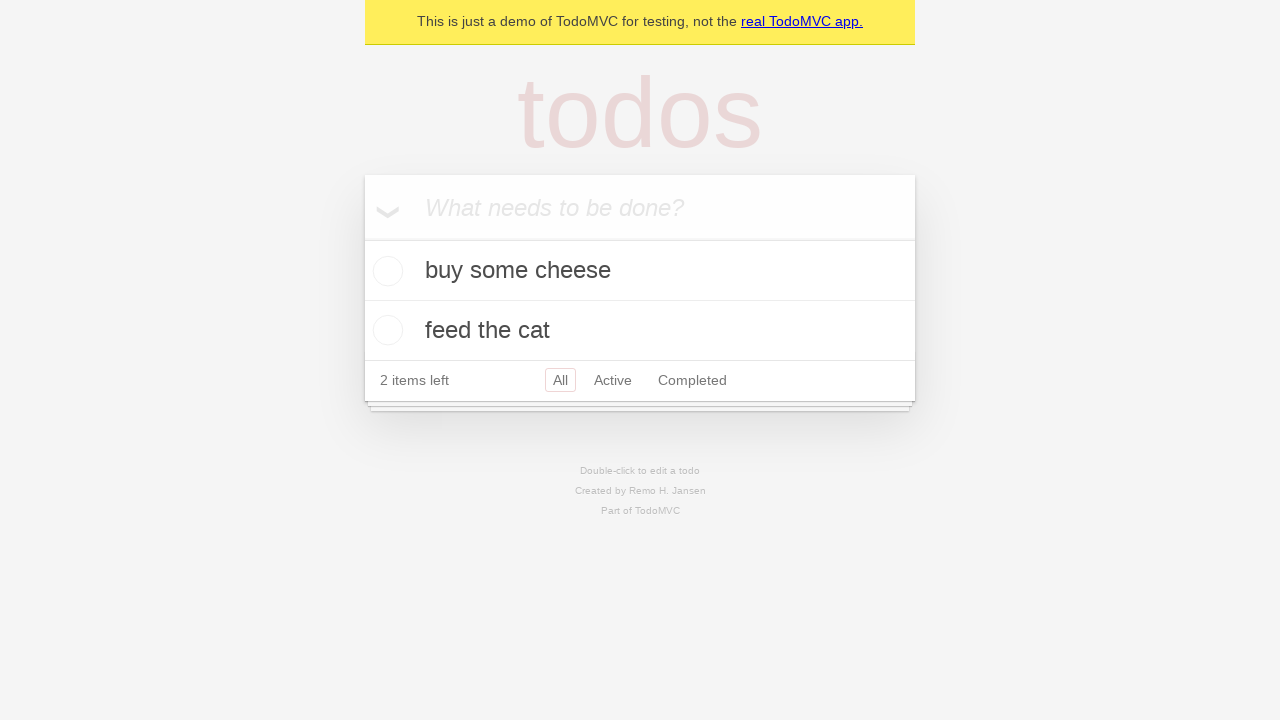

Filled todo input with 'book a doctors appointment' on internal:attr=[placeholder="What needs to be done?"i]
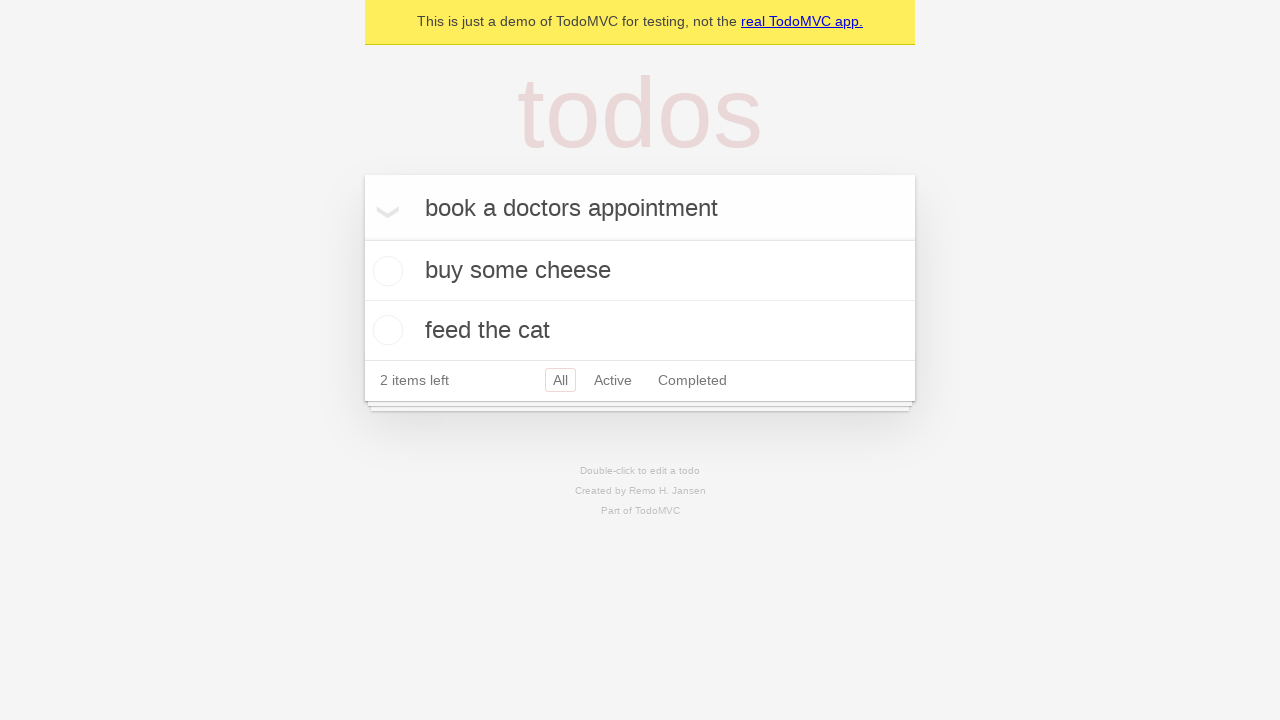

Pressed Enter to add todo 'book a doctors appointment' on internal:attr=[placeholder="What needs to be done?"i]
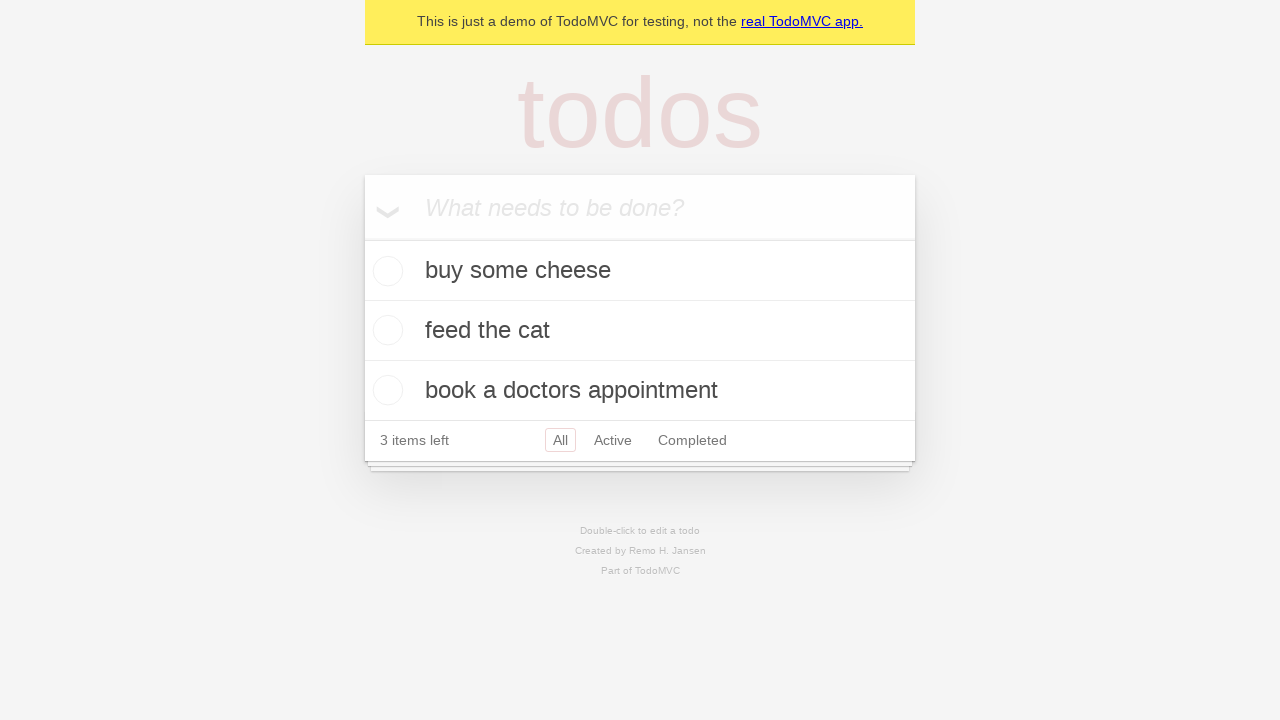

Checked the second todo item 'feed the cat' at (385, 330) on internal:testid=[data-testid="todo-item"s] >> nth=1 >> internal:role=checkbox
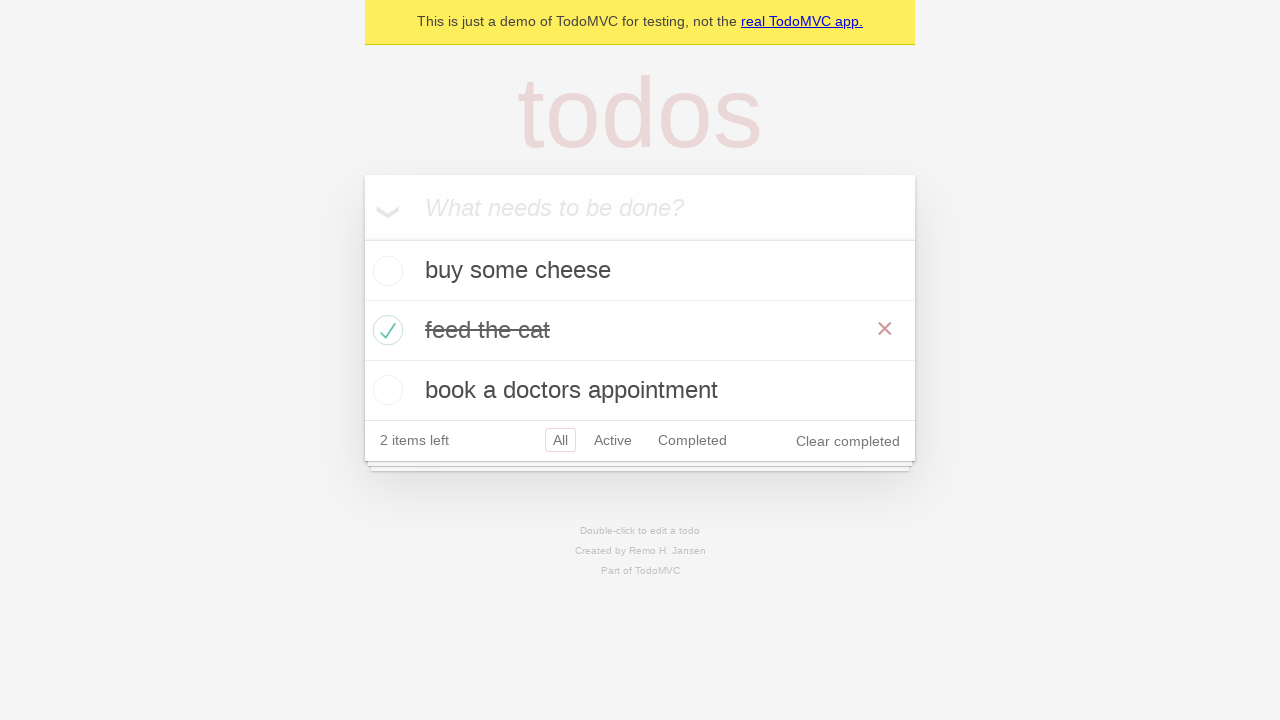

Clicked 'Active' filter to display only non-completed items at (613, 440) on internal:role=link[name="Active"i]
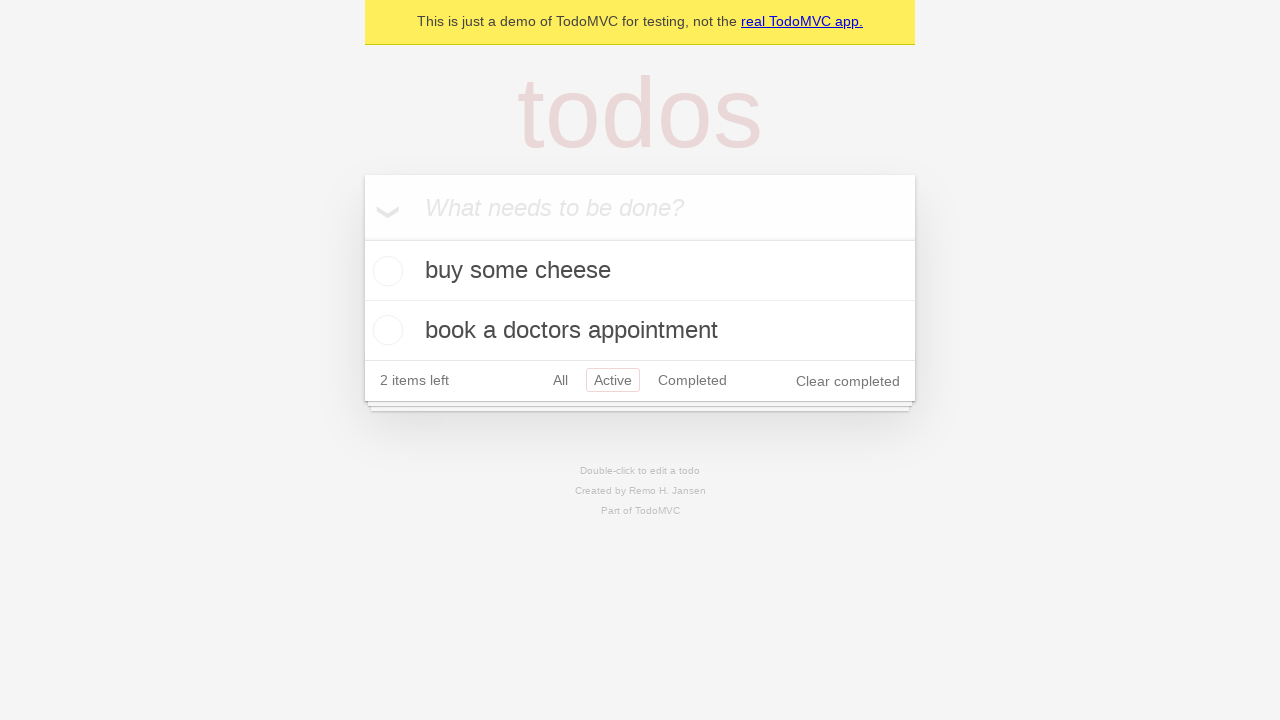

Filtered view loaded showing only active todo items
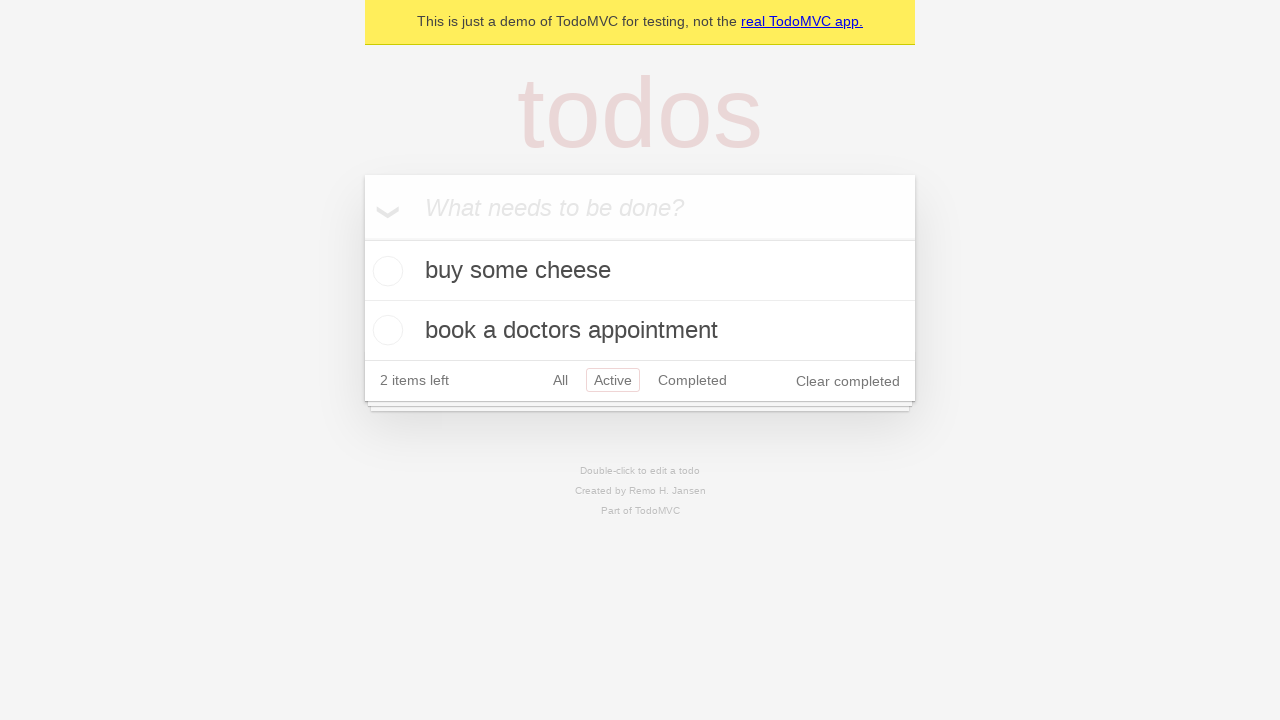

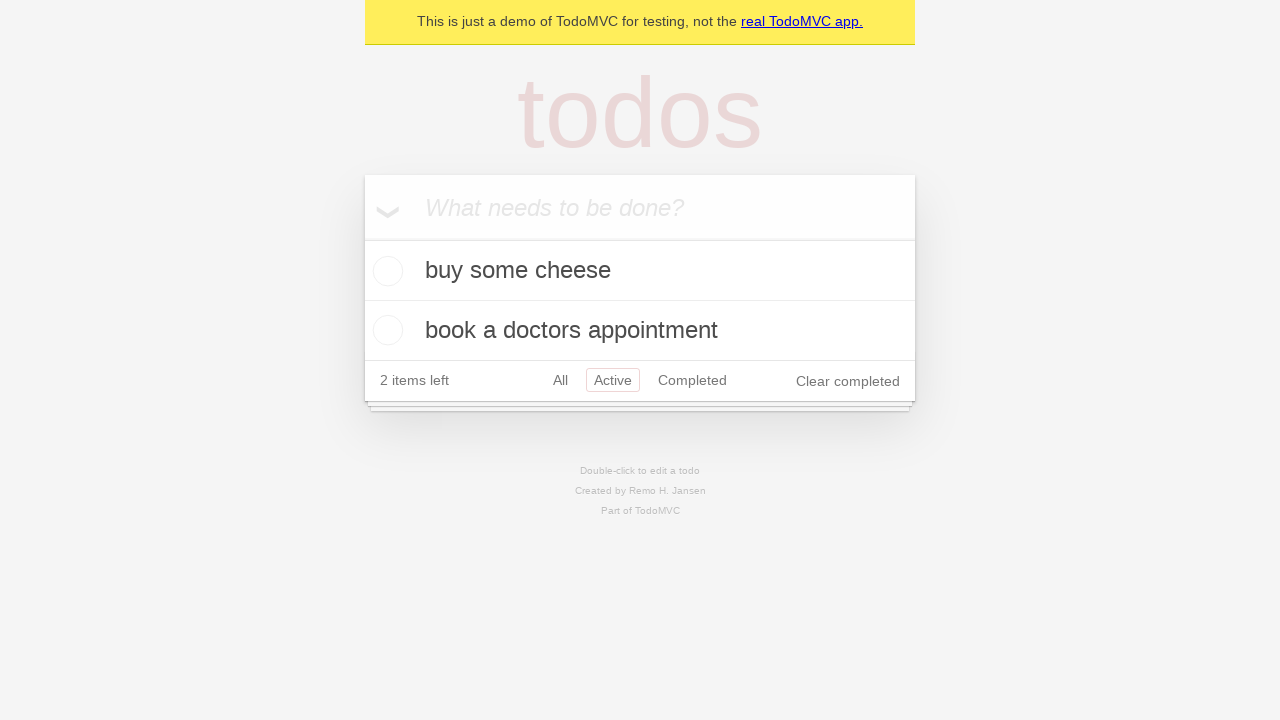